Tests link counting and navigation functionality by counting links in different page sections and opening footer column links in new tabs

Starting URL: https://rahulshettyacademy.com/AutomationPractice/

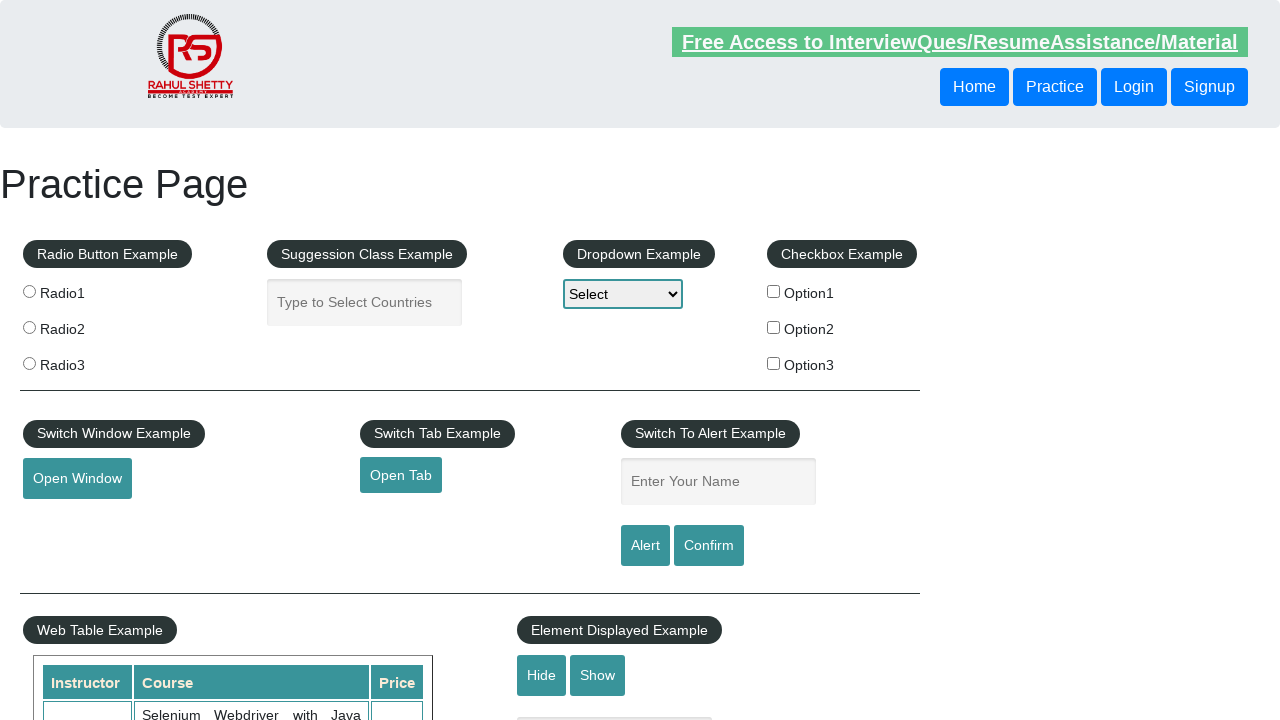

Counted all links on the page
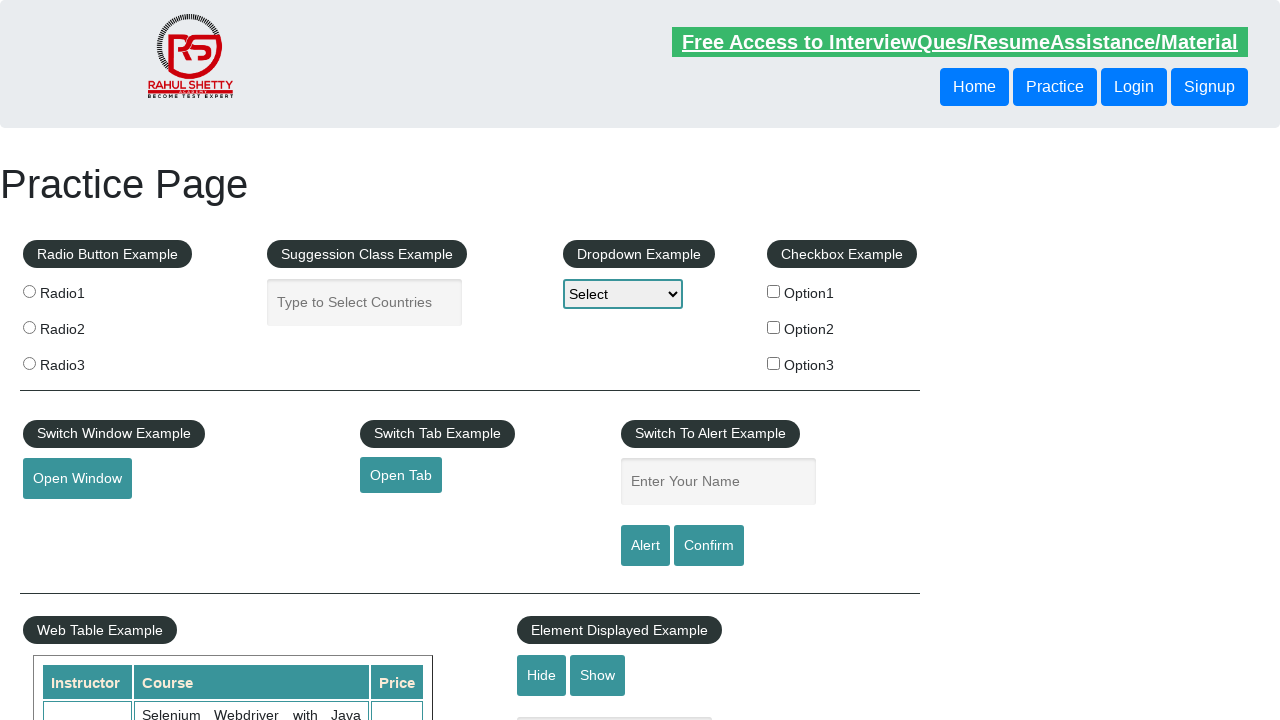

Counted all links in footer section
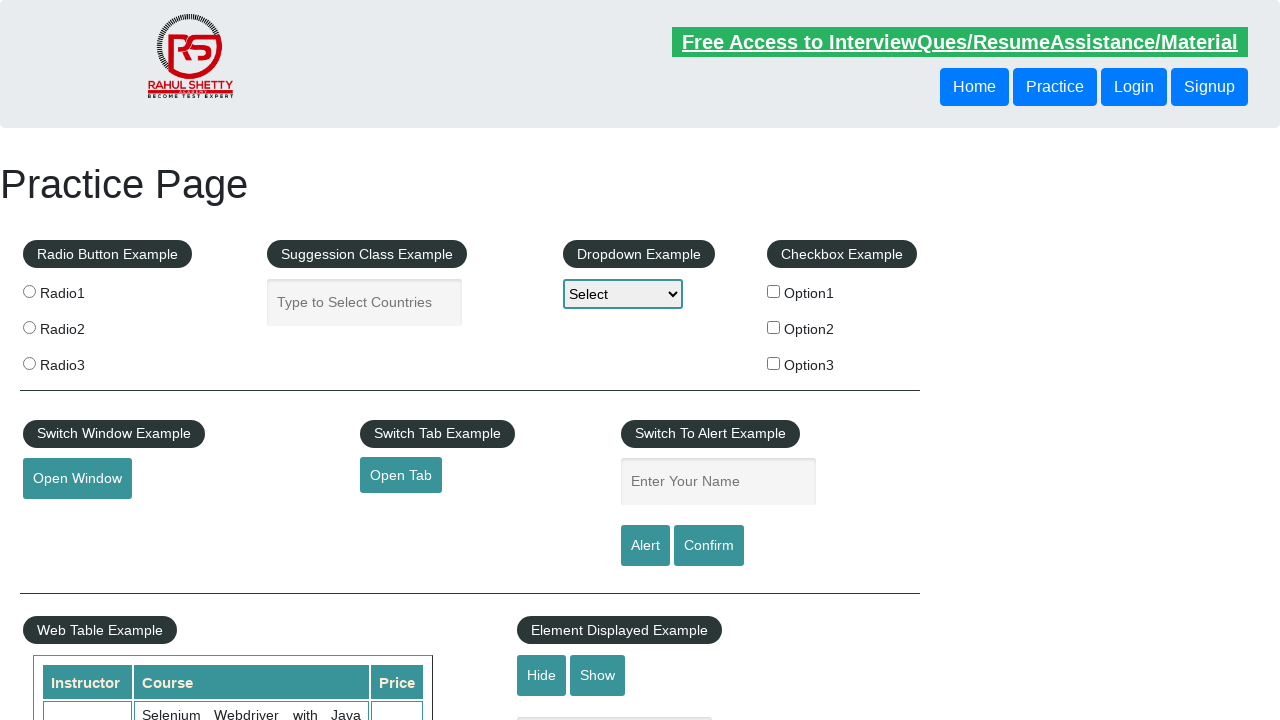

Counted links in first footer column
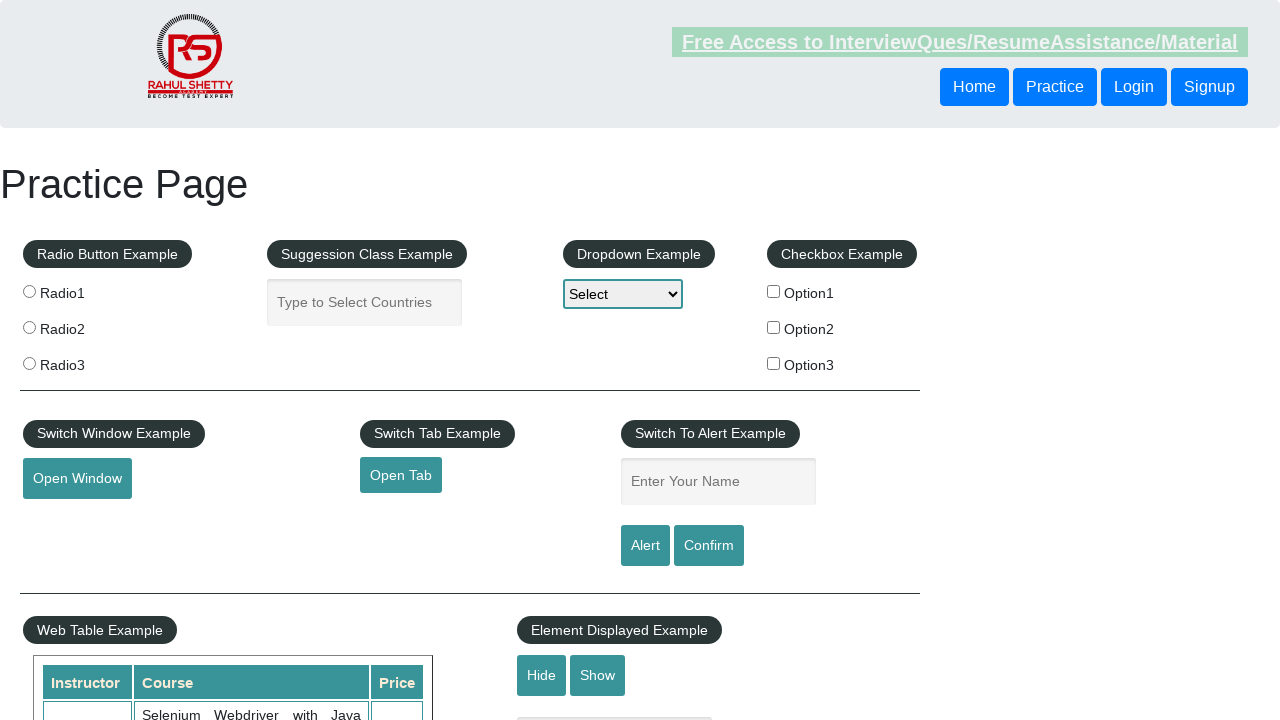

Opened footer column link 1 in new tab using Ctrl+Click at (68, 520) on #gf-BIG table tbody tr td:nth-child(1) ul a >> nth=1
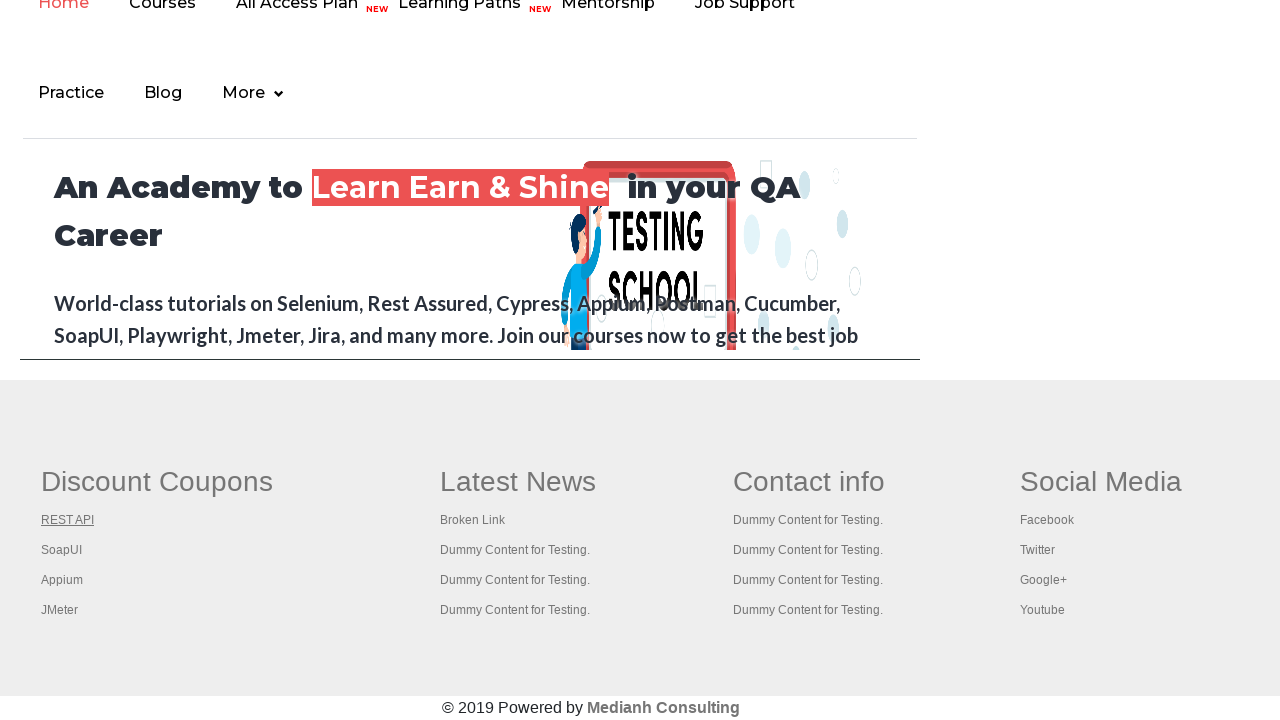

Opened footer column link 2 in new tab using Ctrl+Click at (62, 550) on #gf-BIG table tbody tr td:nth-child(1) ul a >> nth=2
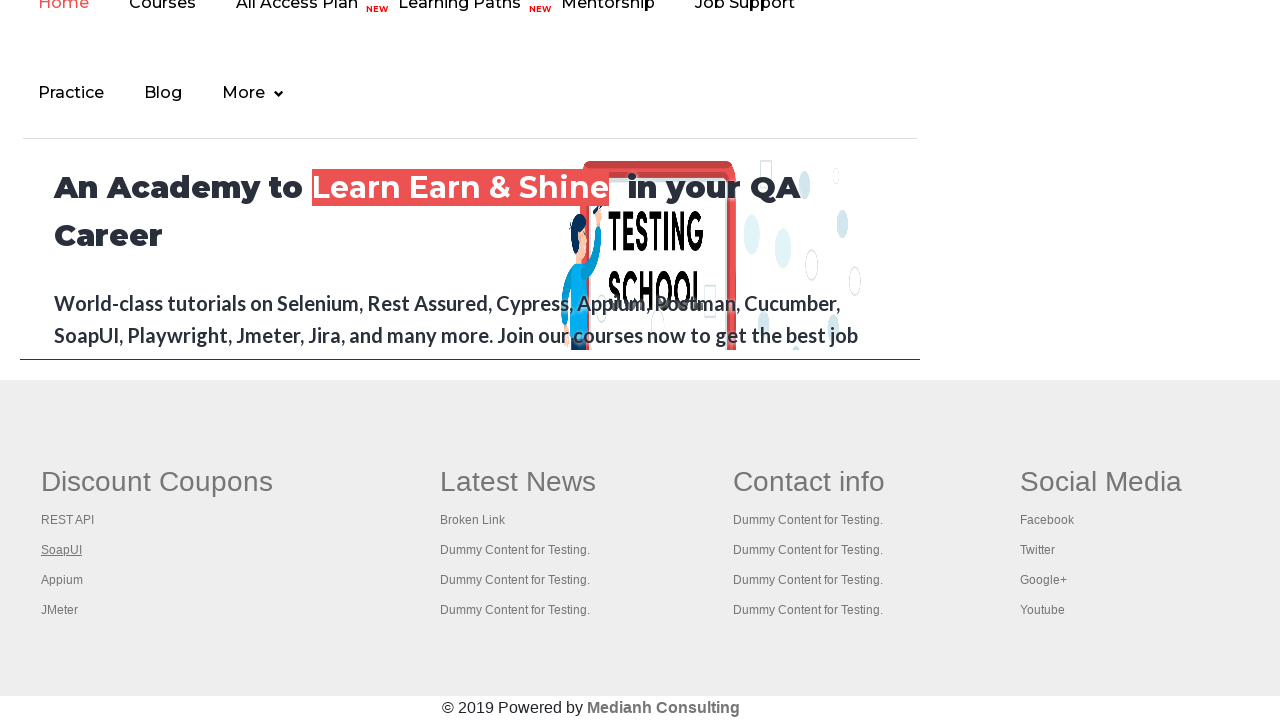

Opened footer column link 3 in new tab using Ctrl+Click at (62, 580) on #gf-BIG table tbody tr td:nth-child(1) ul a >> nth=3
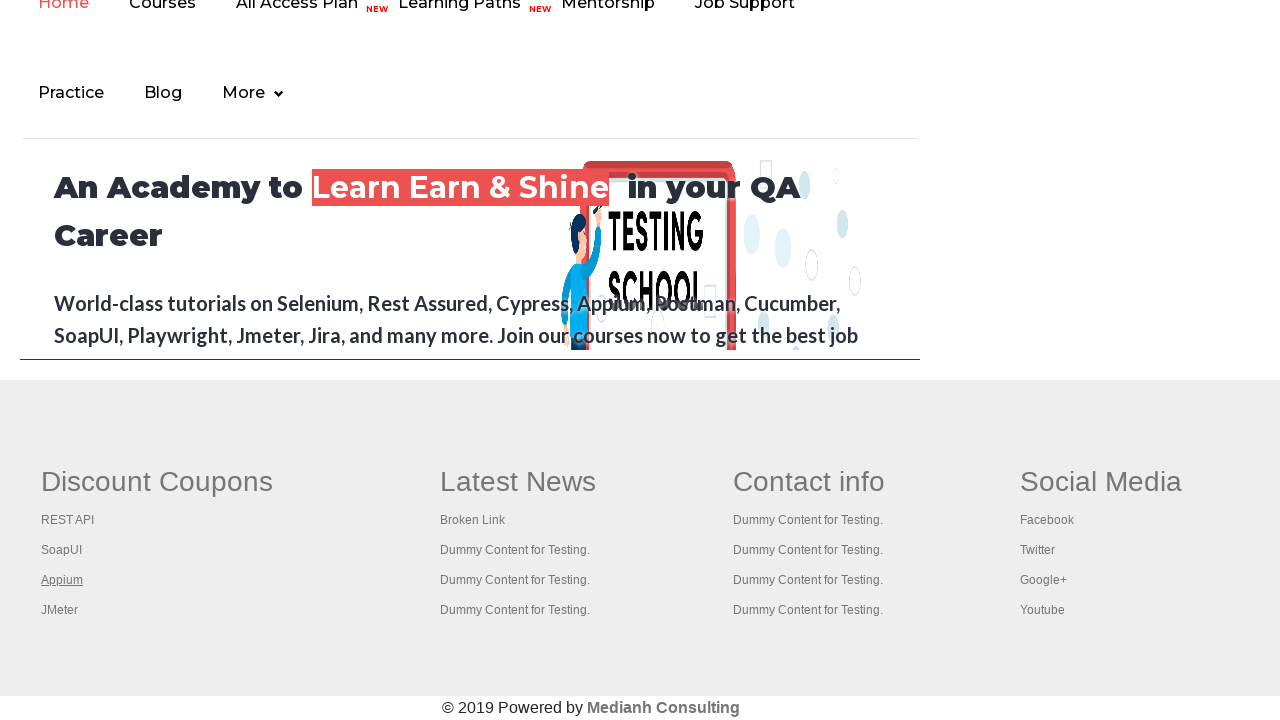

Opened footer column link 4 in new tab using Ctrl+Click at (60, 610) on #gf-BIG table tbody tr td:nth-child(1) ul a >> nth=4
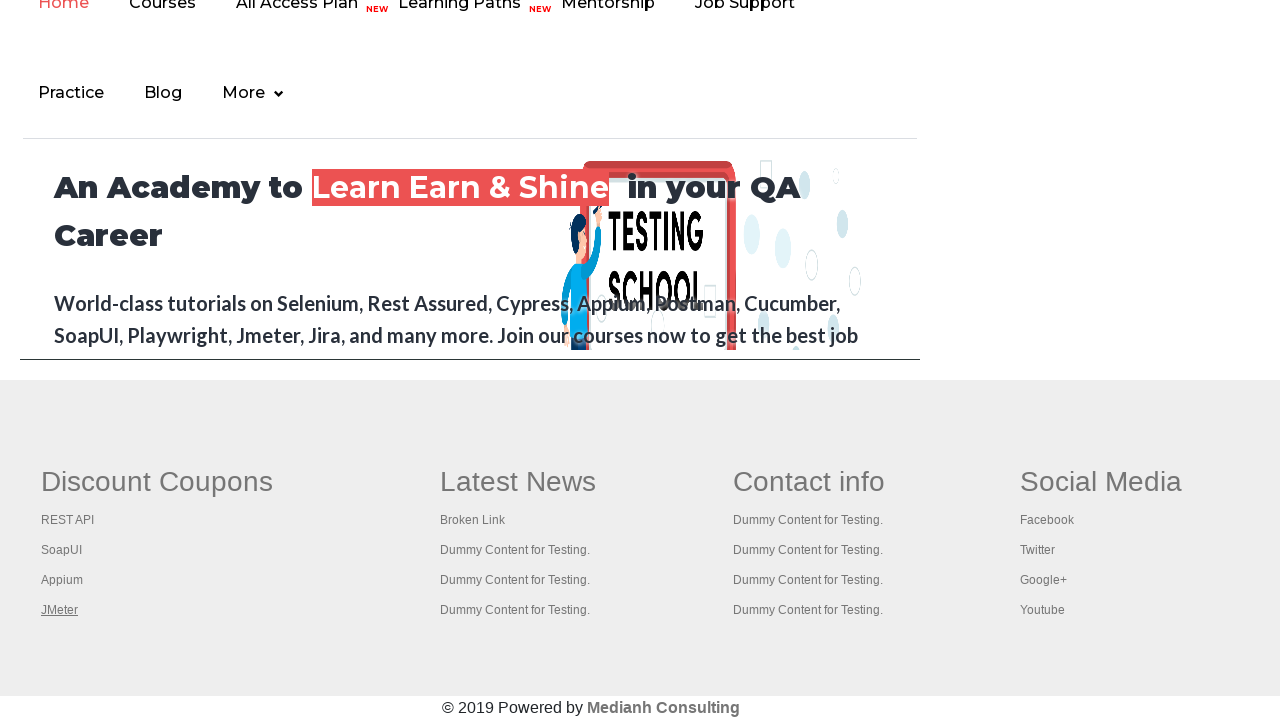

Retrieved title of opened tab: REST API Tutorial
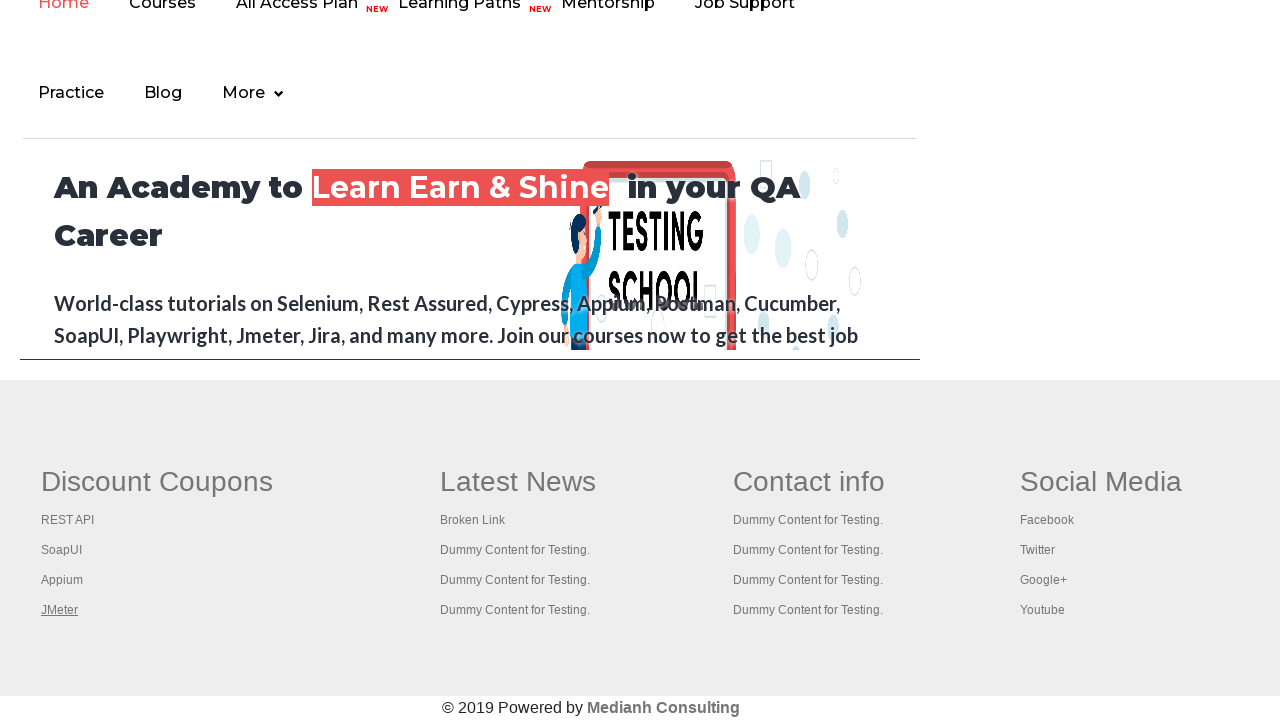

Closed the opened tab
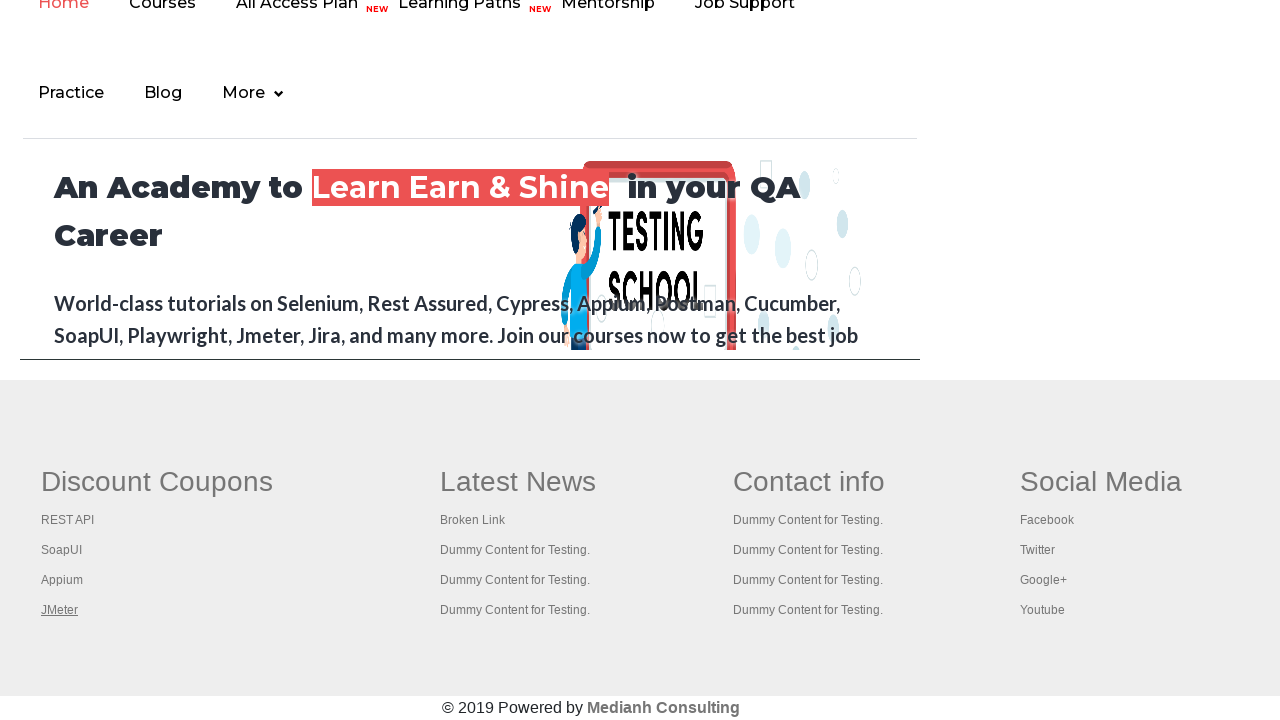

Retrieved title of opened tab: The World’s Most Popular API Testing Tool | SoapUI
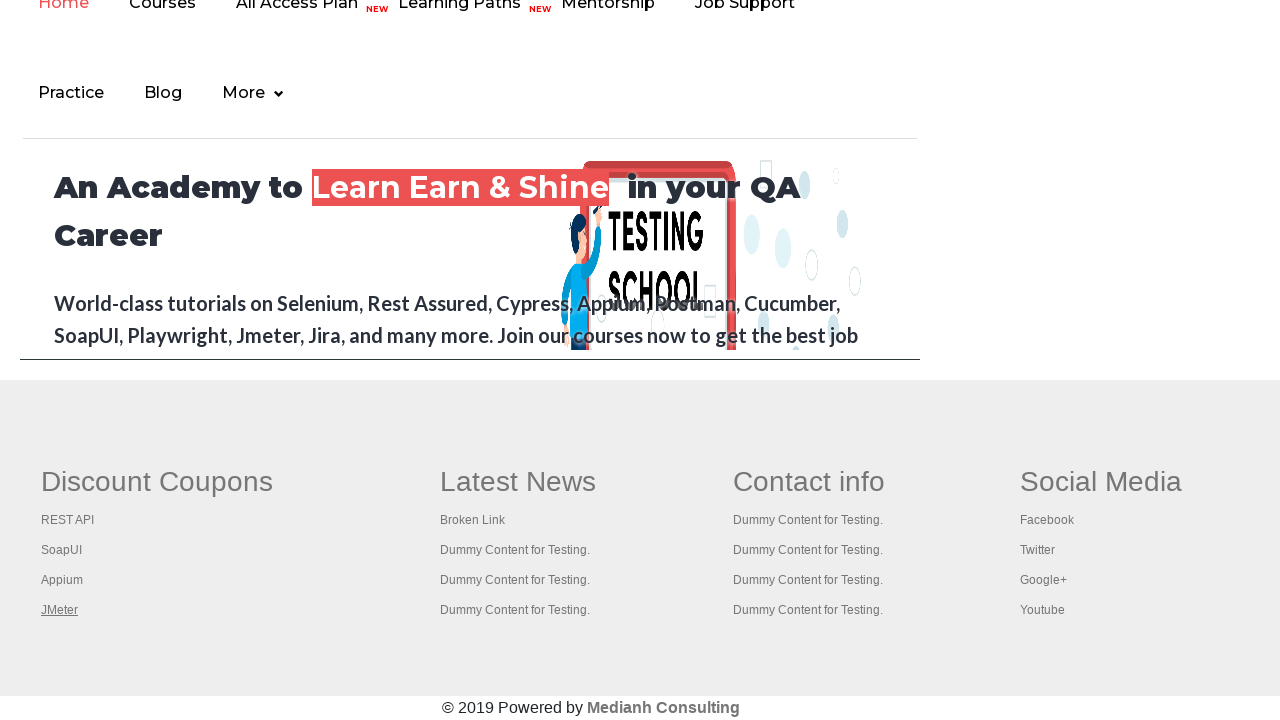

Closed the opened tab
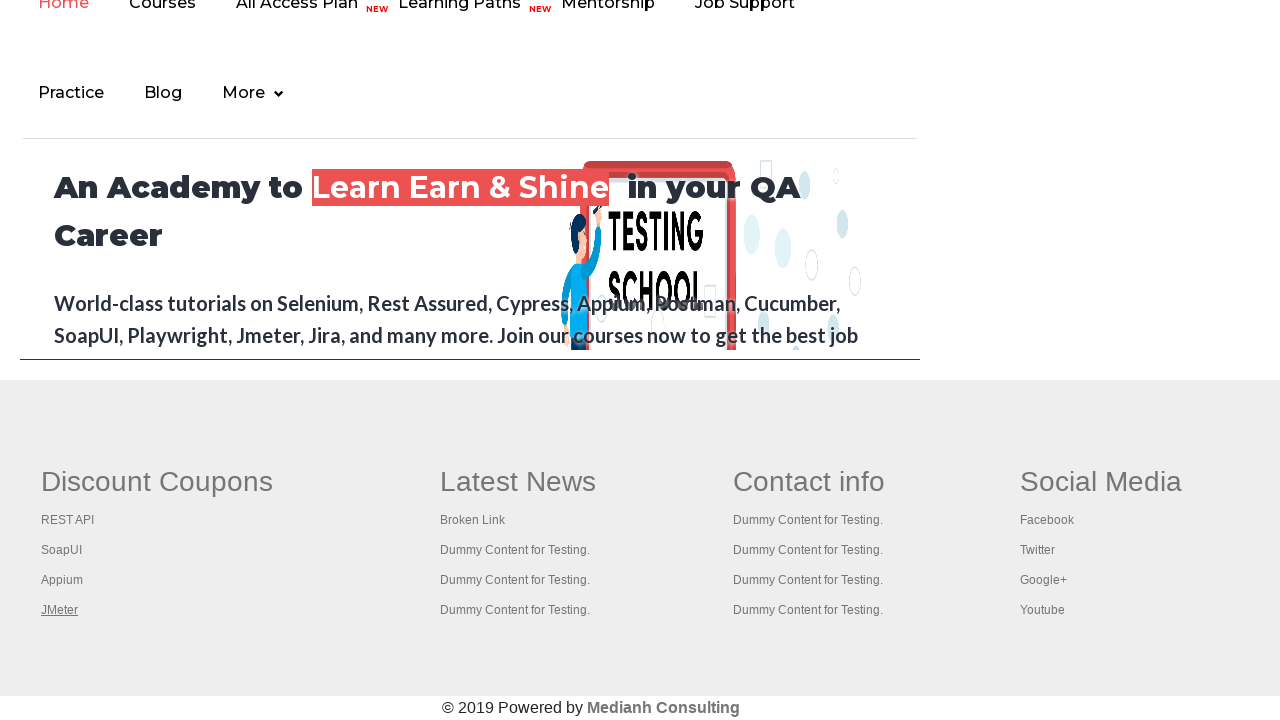

Retrieved title of opened tab: Appium tutorial for Mobile Apps testing | RahulShetty Academy | Rahul
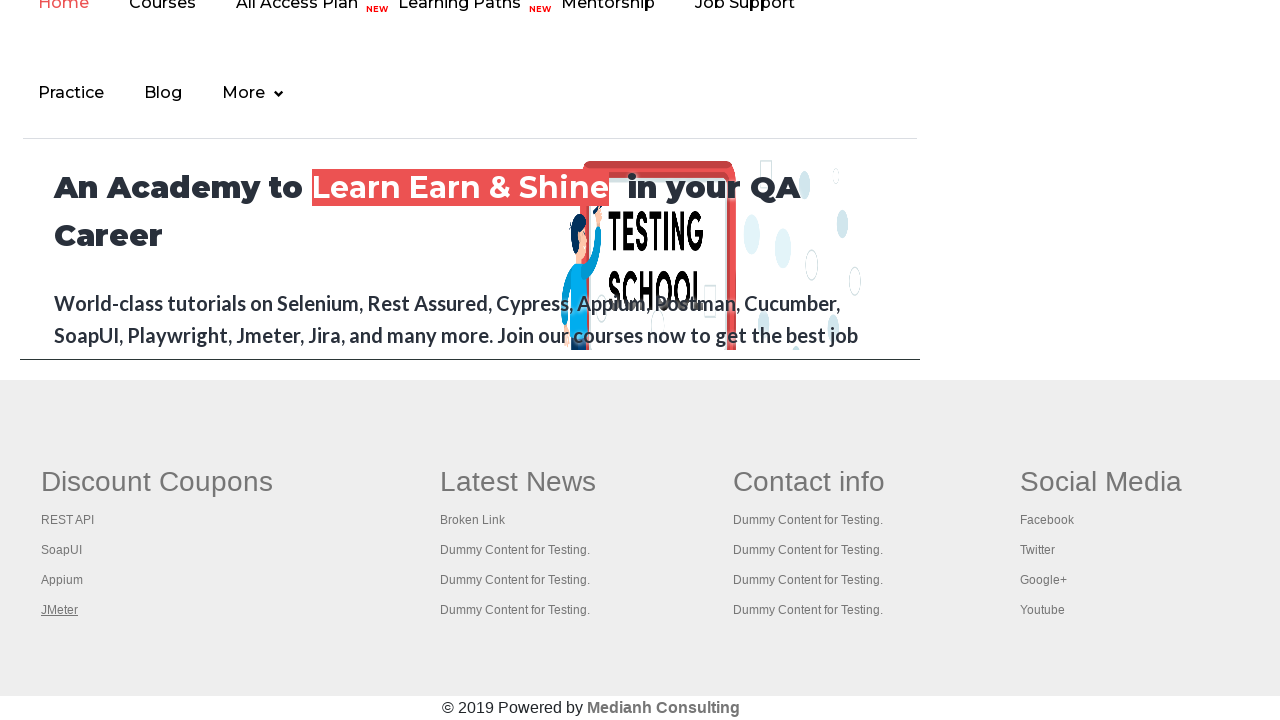

Closed the opened tab
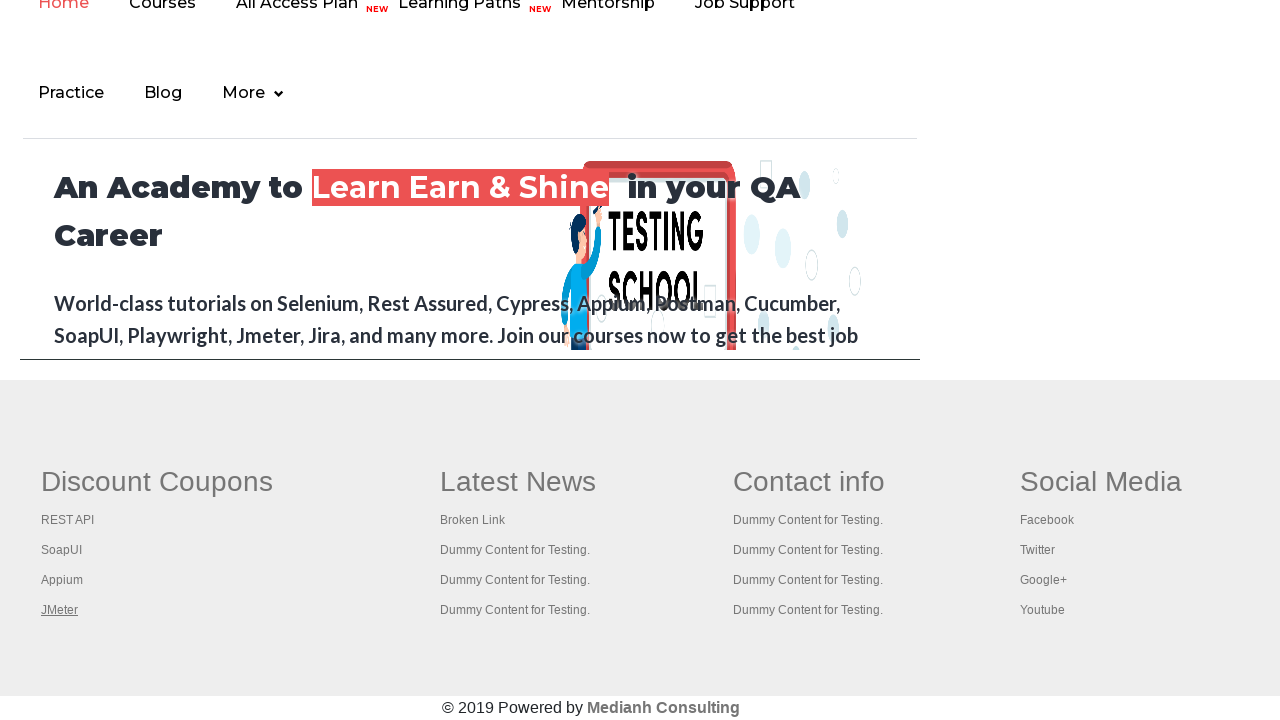

Retrieved title of opened tab: Apache JMeter - Apache JMeter™
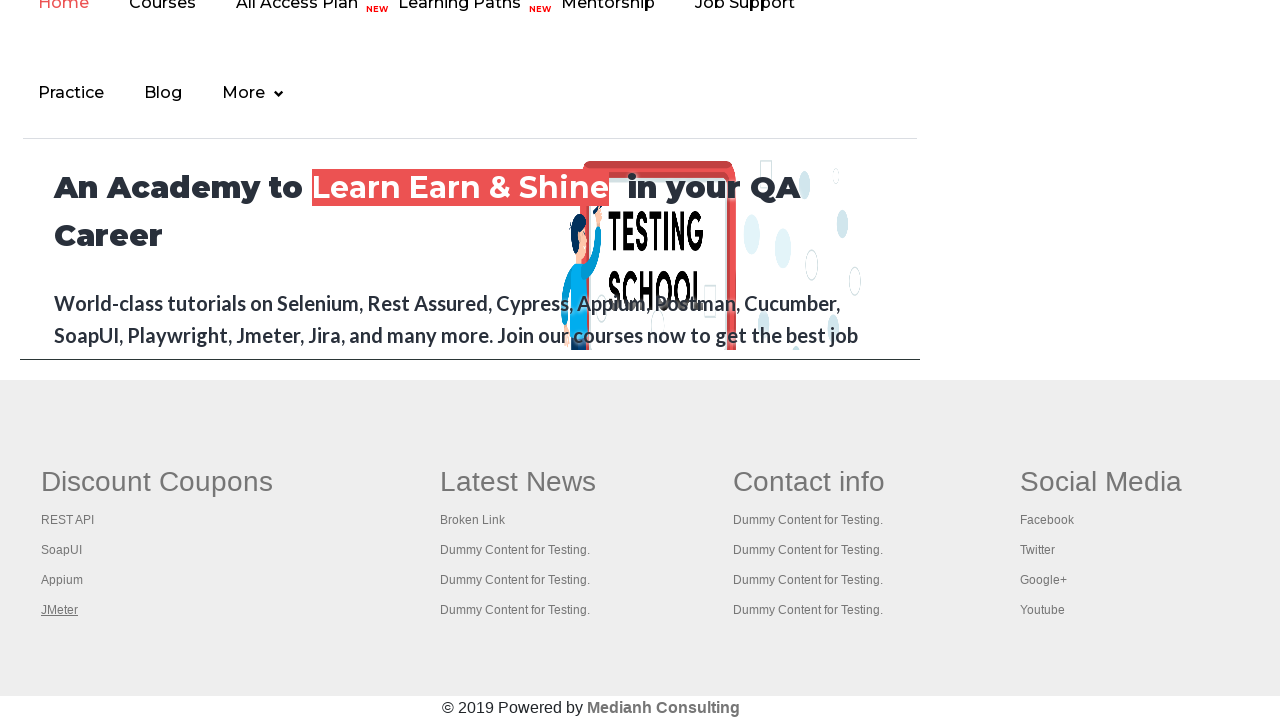

Closed the opened tab
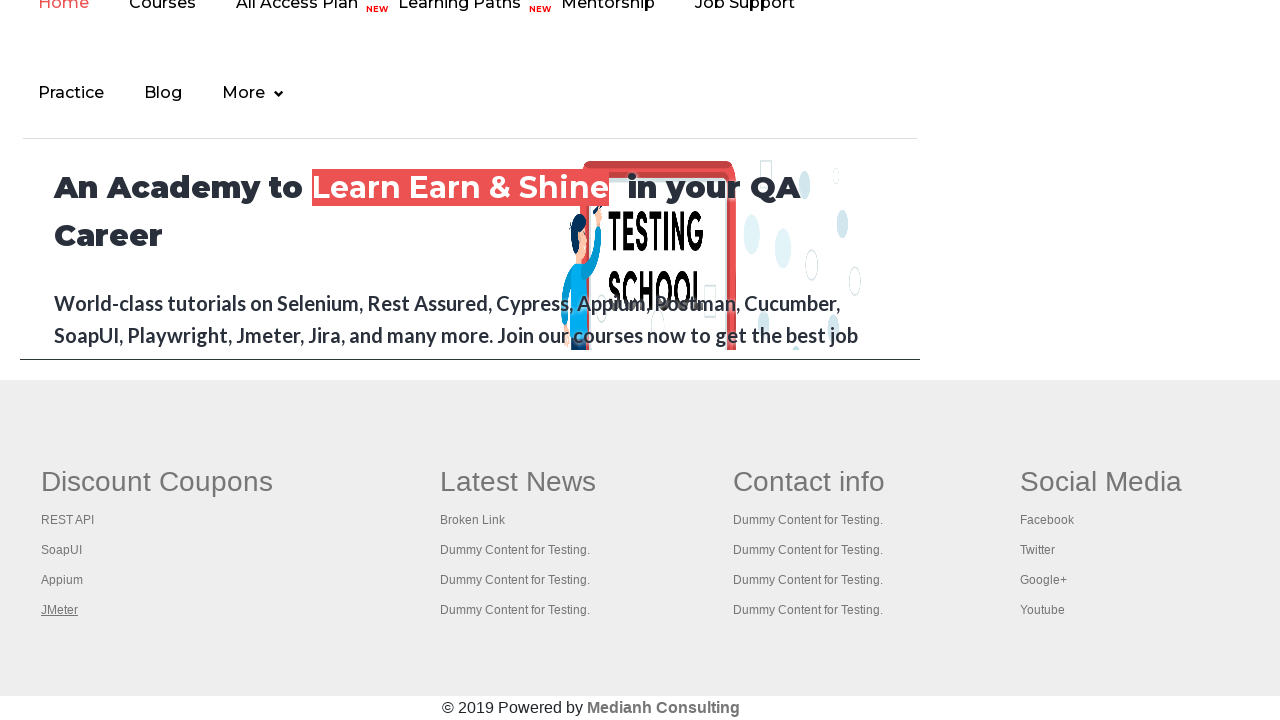

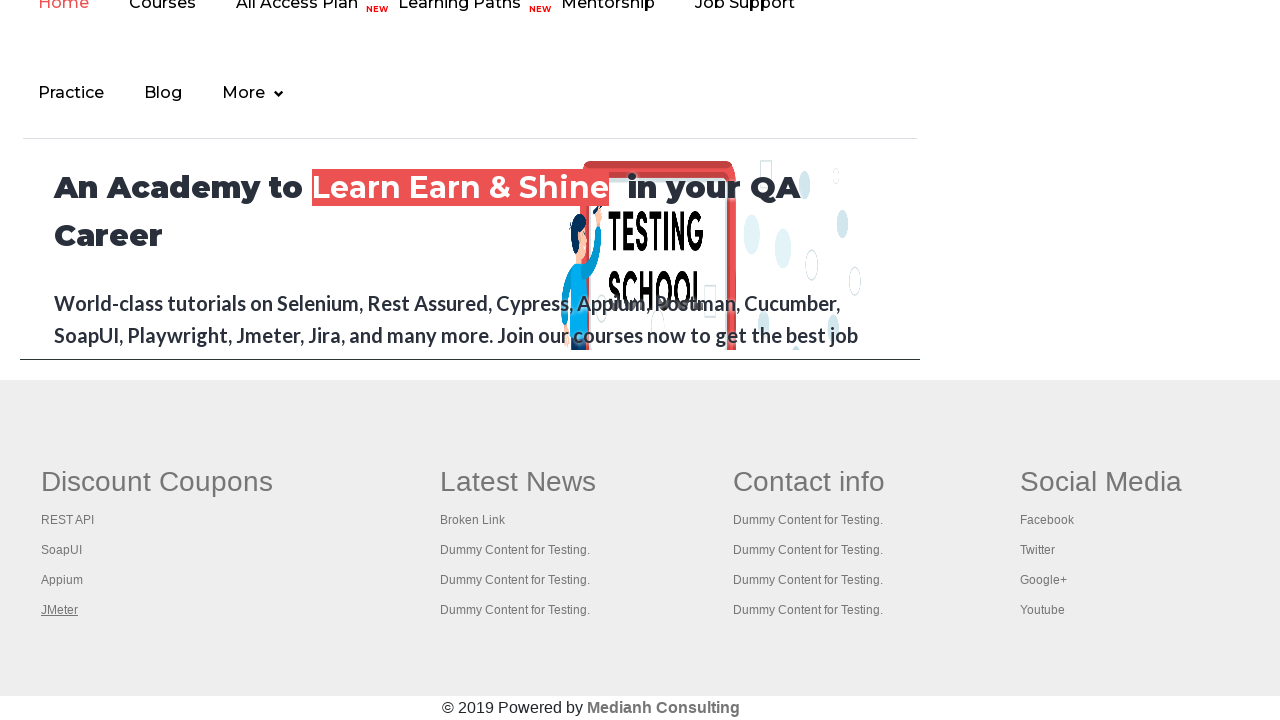